Tests closing the contact form modal by clicking the Close button, verifying the modal appears and disappears correctly

Starting URL: https://www.demoblaze.com/

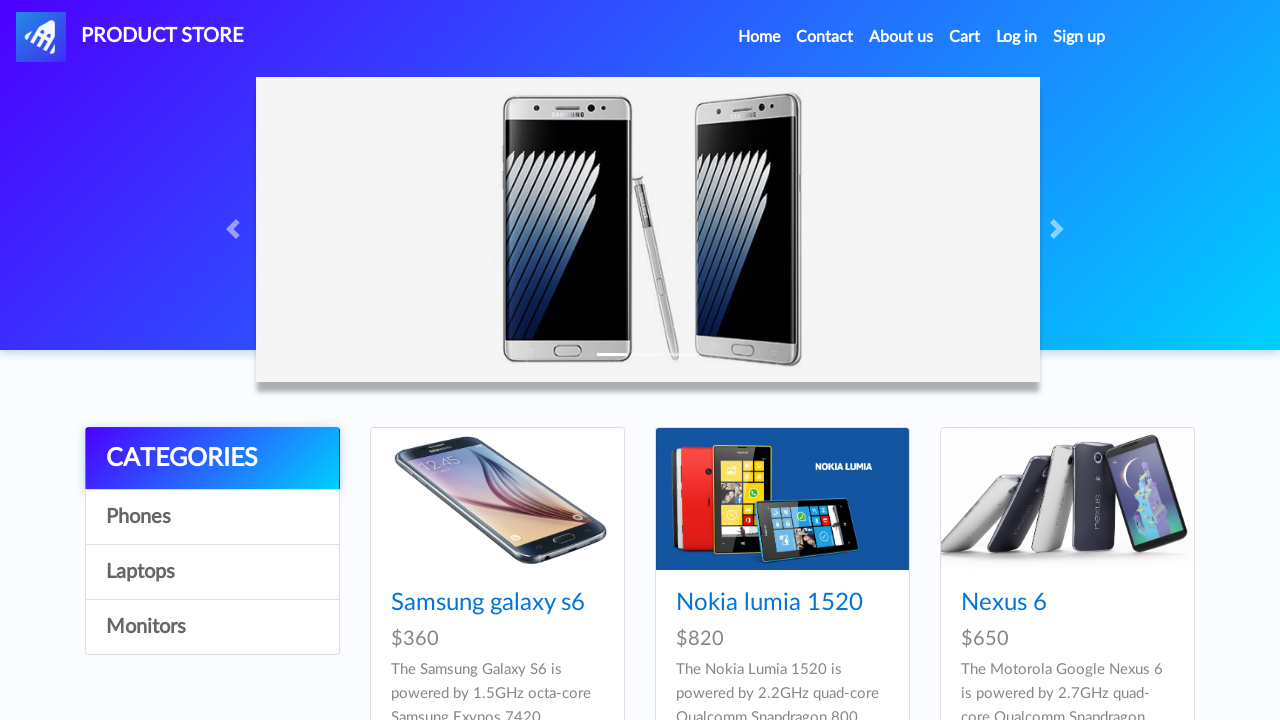

Clicked Contact link to open contact form modal at (825, 37) on a[data-target='#exampleModal']
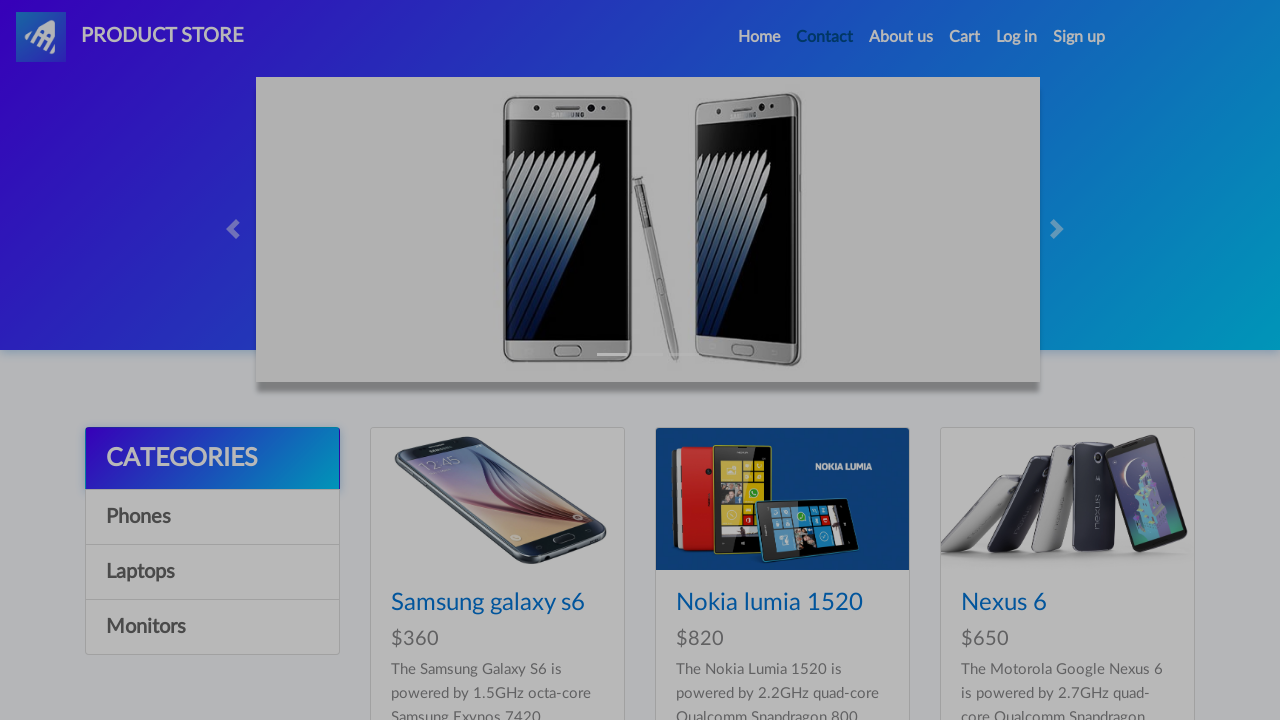

Contact form modal appeared and became visible
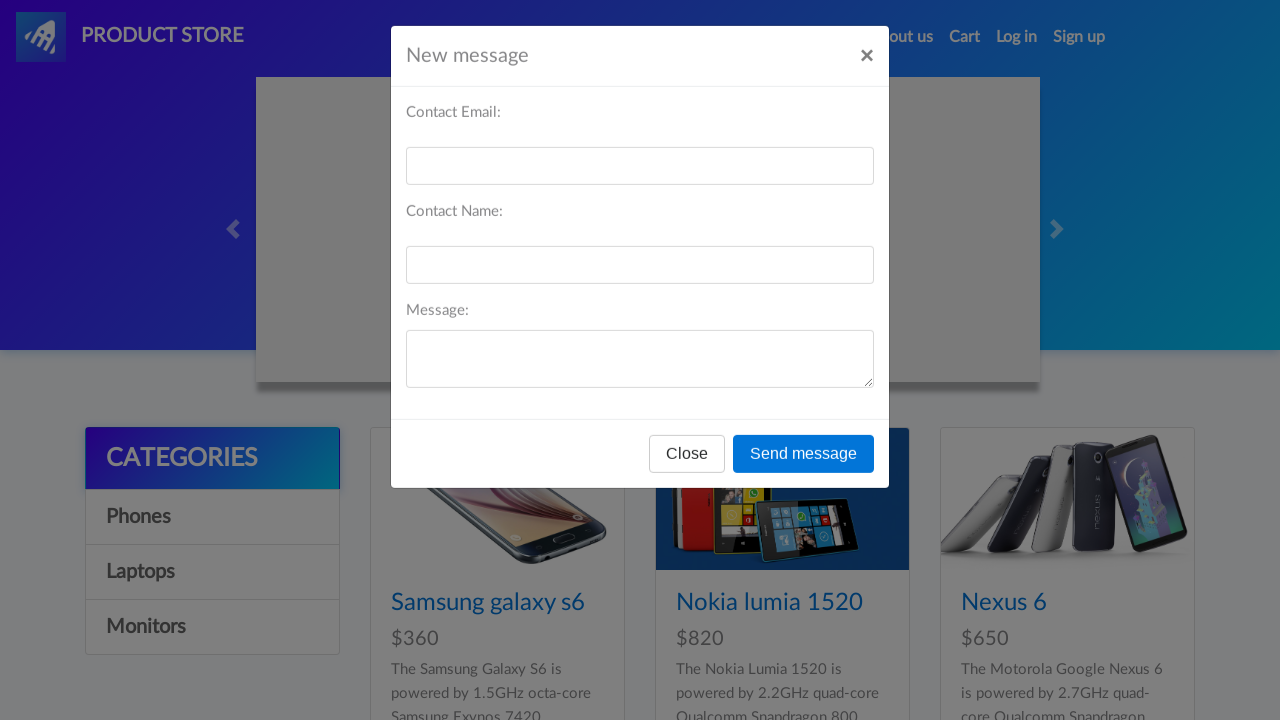

Clicked Close button in modal footer at (687, 459) on #exampleModal .modal-footer button[data-dismiss='modal']
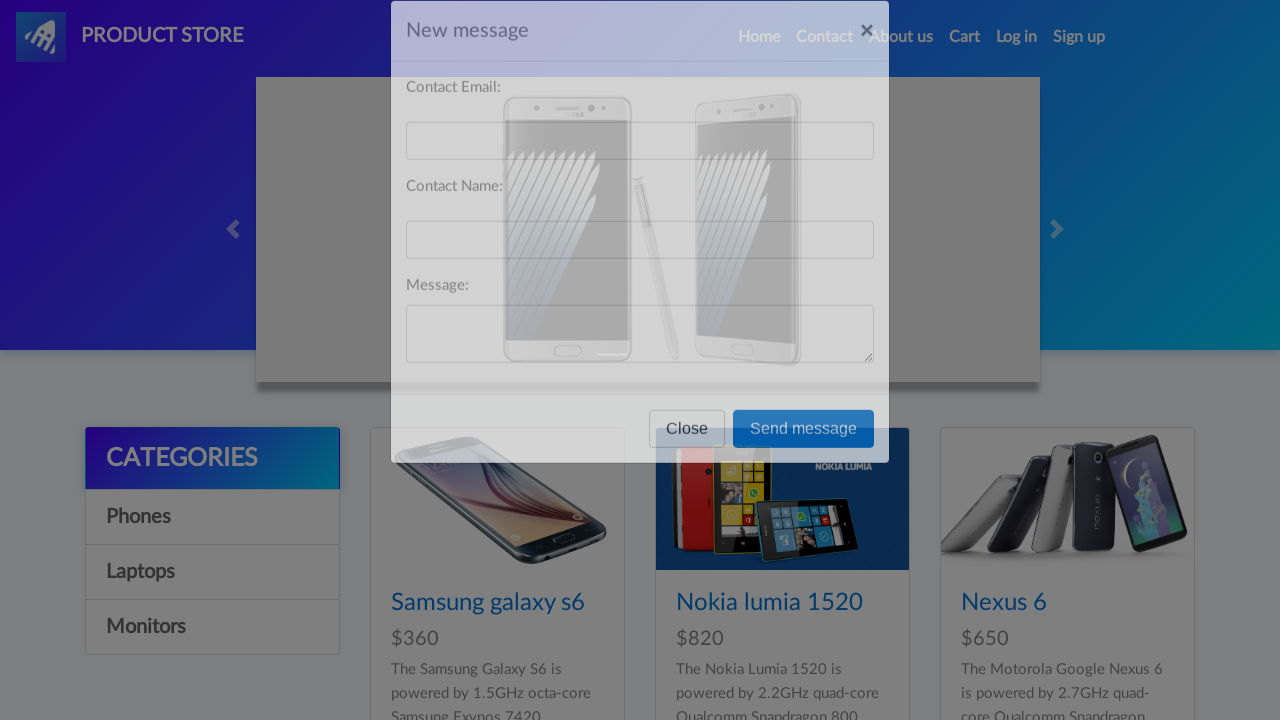

Contact form modal closed and disappeared
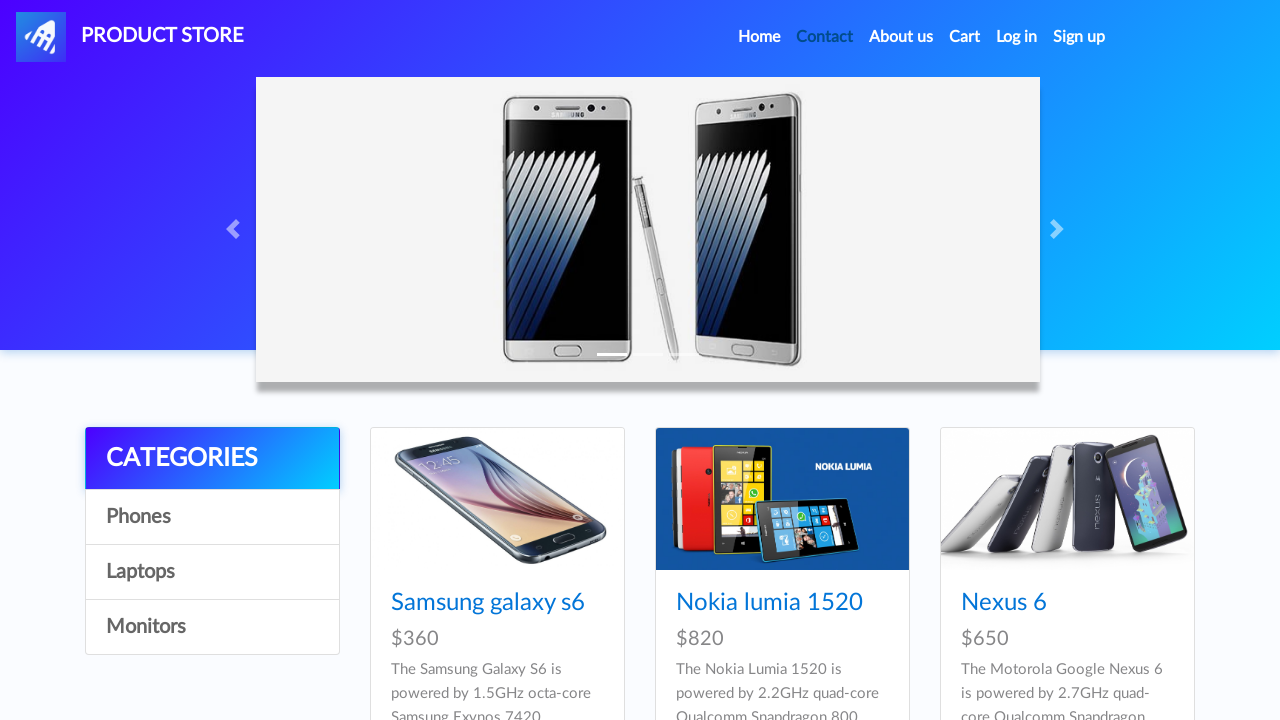

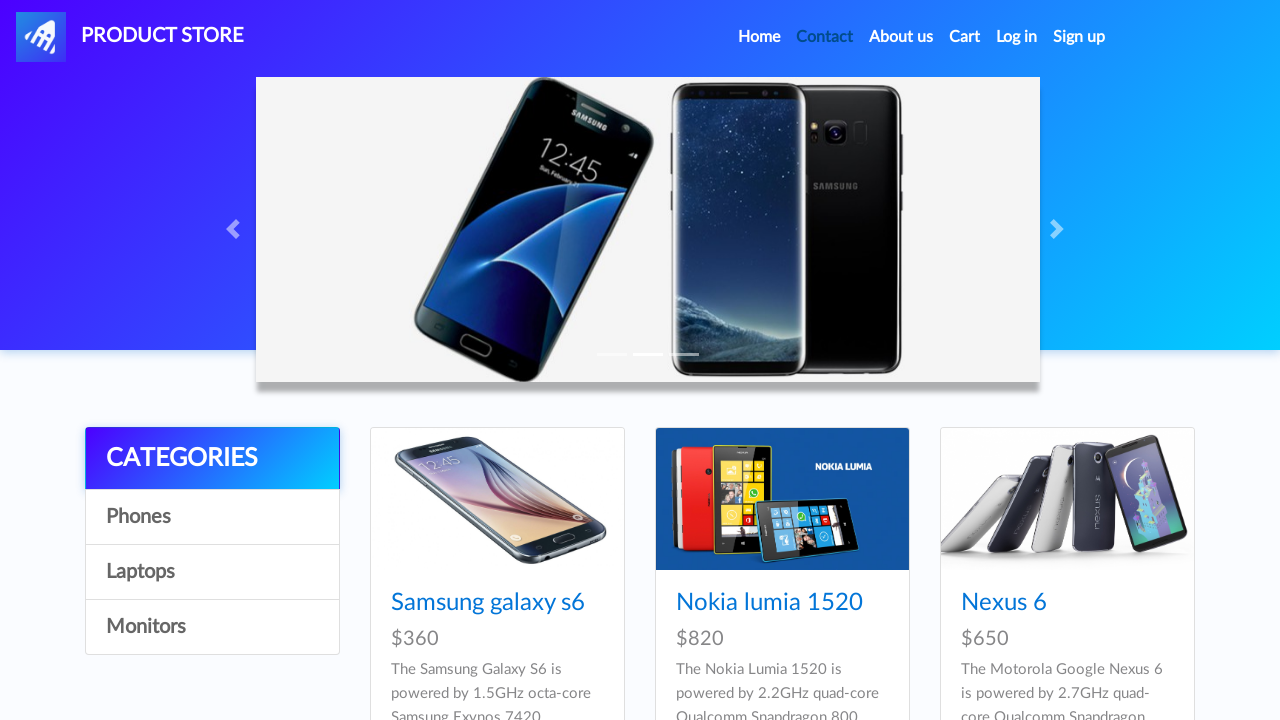